Navigates to wisequarter.com and verifies the URL contains "wisequarter"

Starting URL: https://www.wisequarter.com

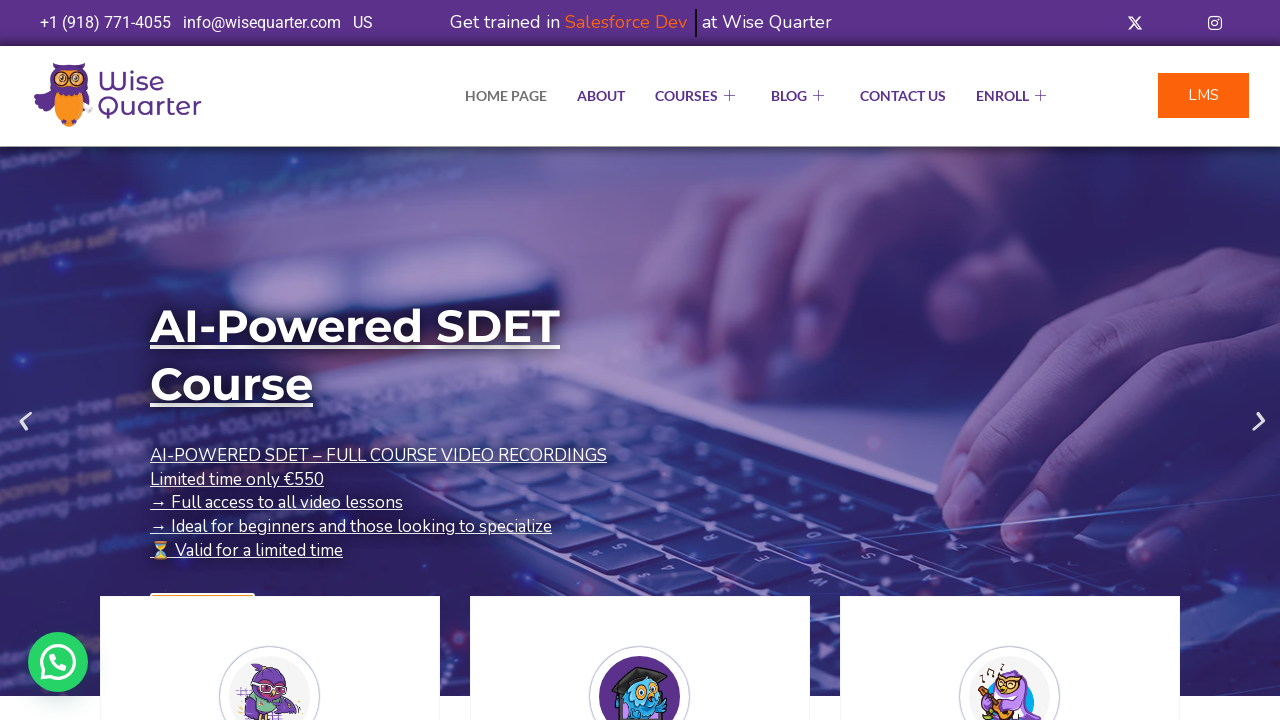

Retrieved current URL from page
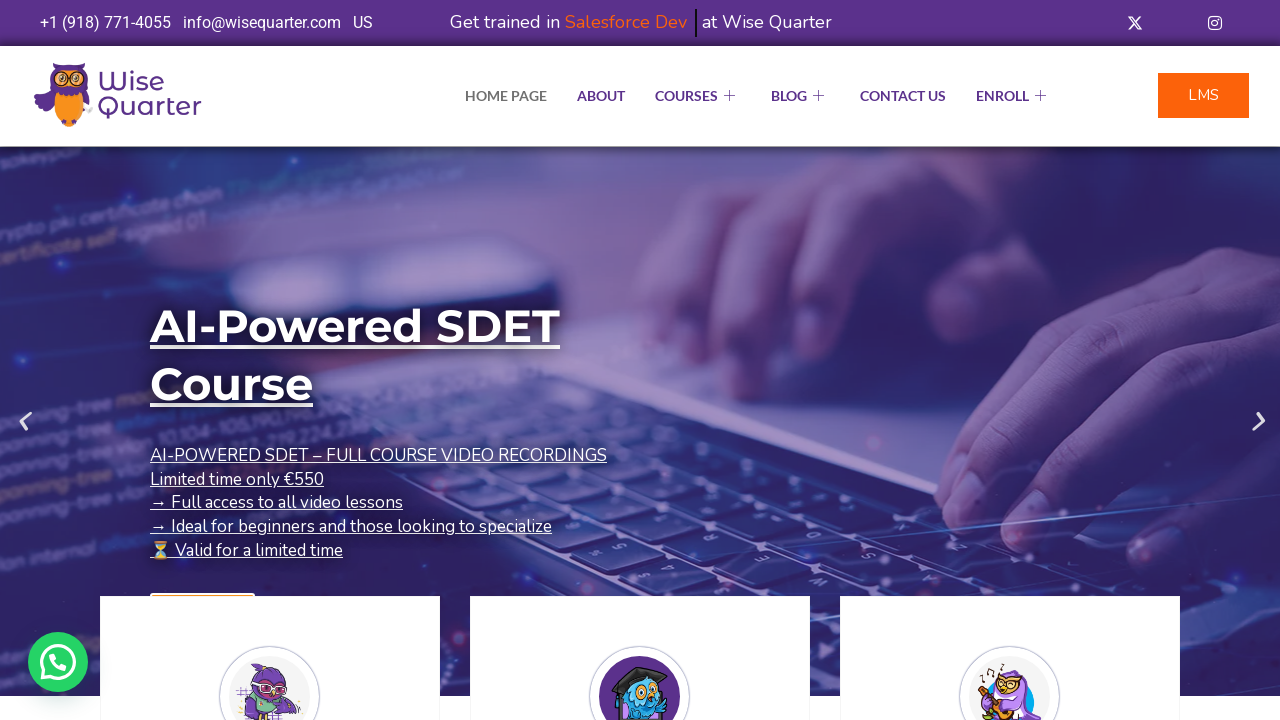

Verified URL contains 'wisequarter'
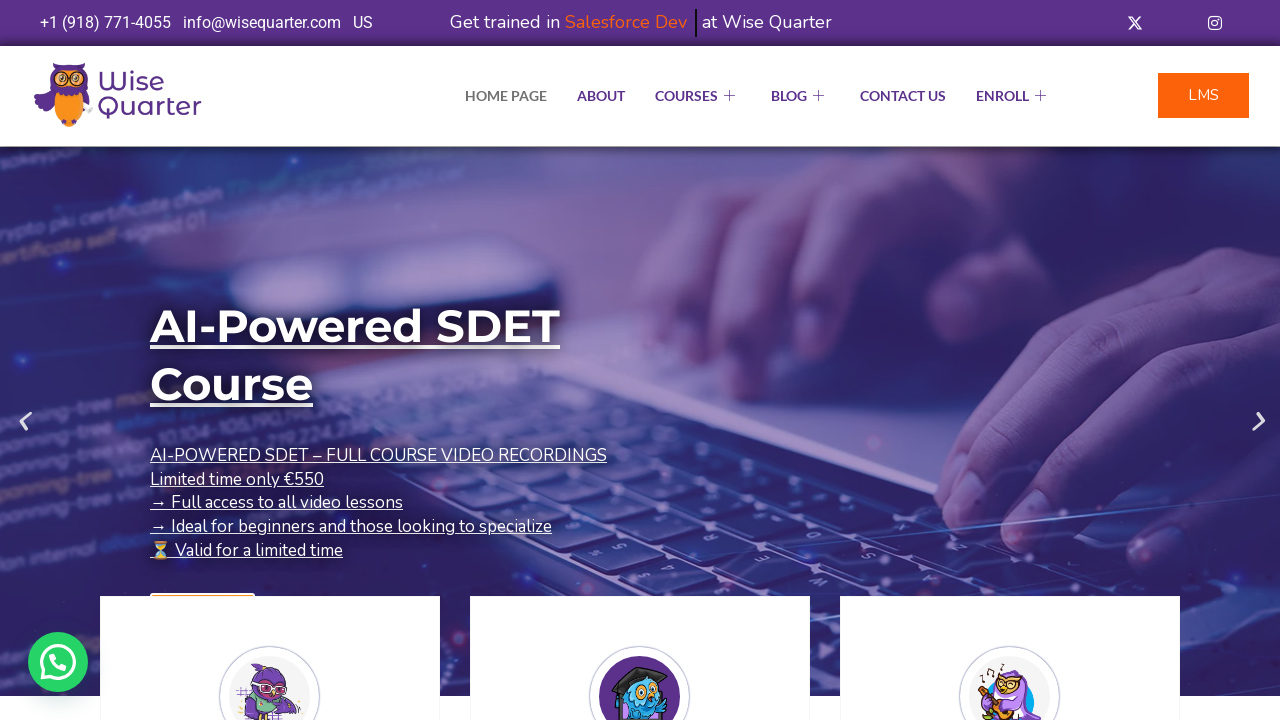

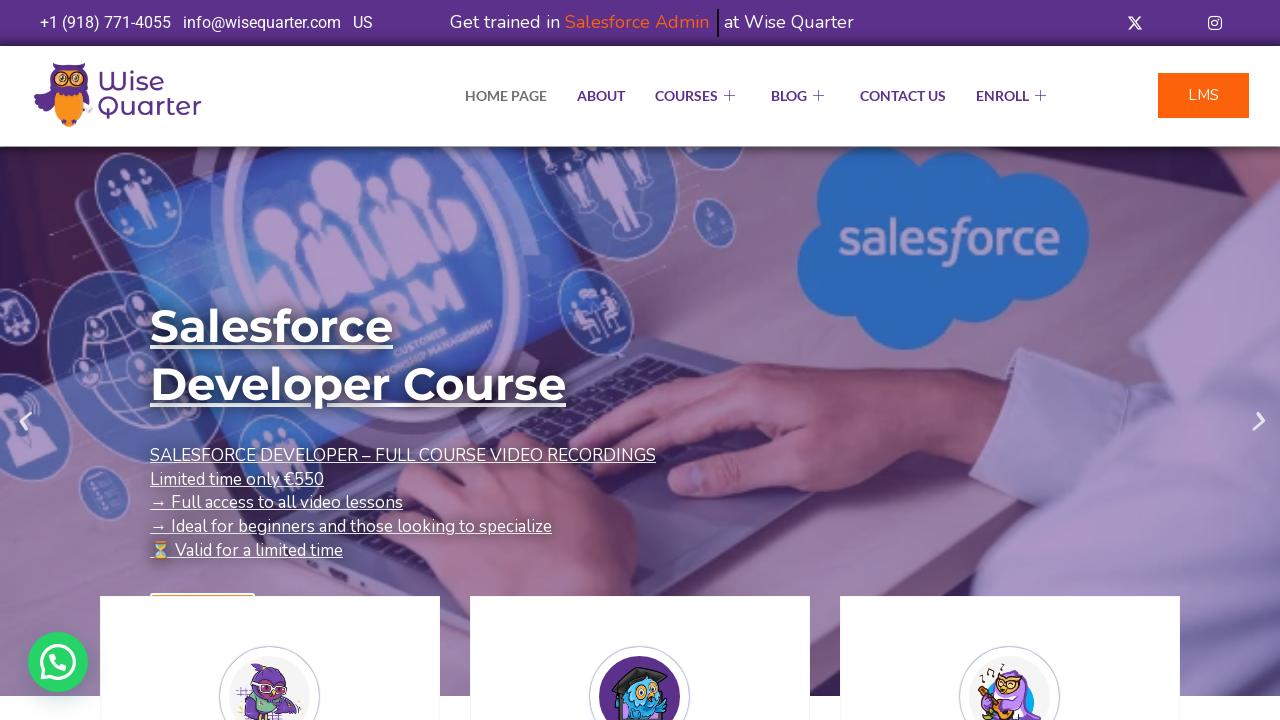